Tests right-clicking (context click) an element

Starting URL: https://example.cypress.io/commands/actions

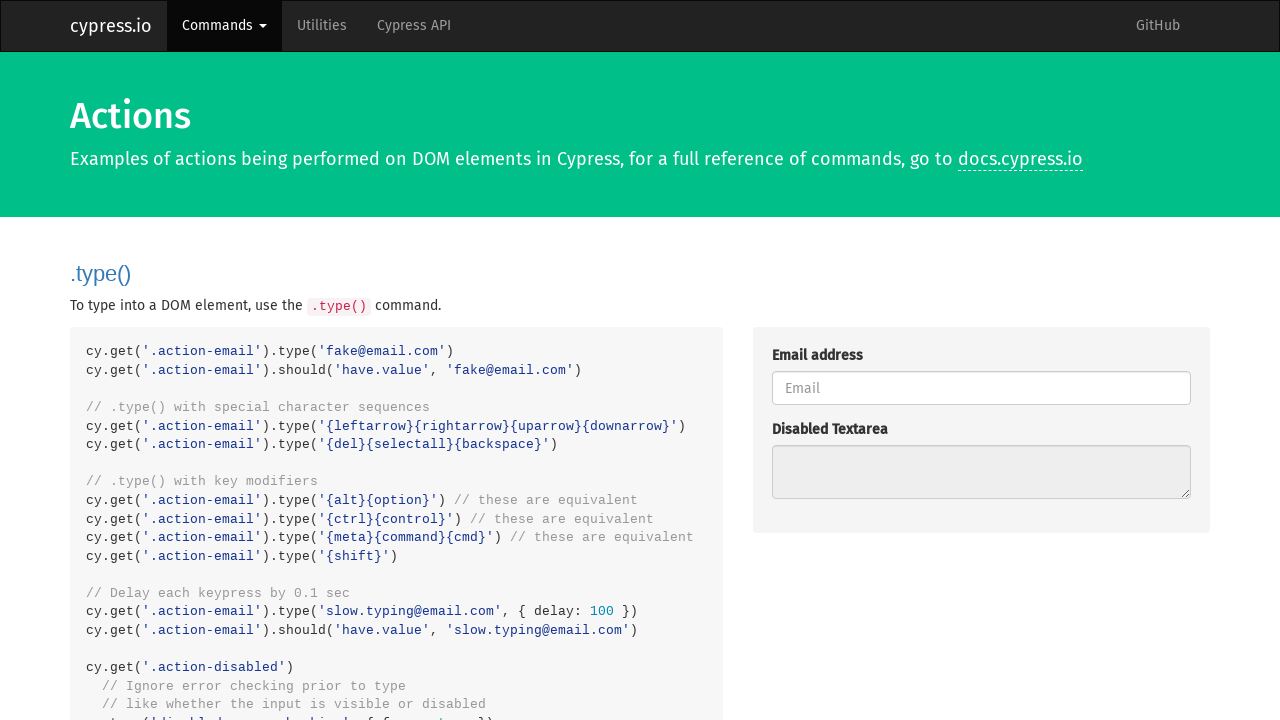

Navigated to actions page
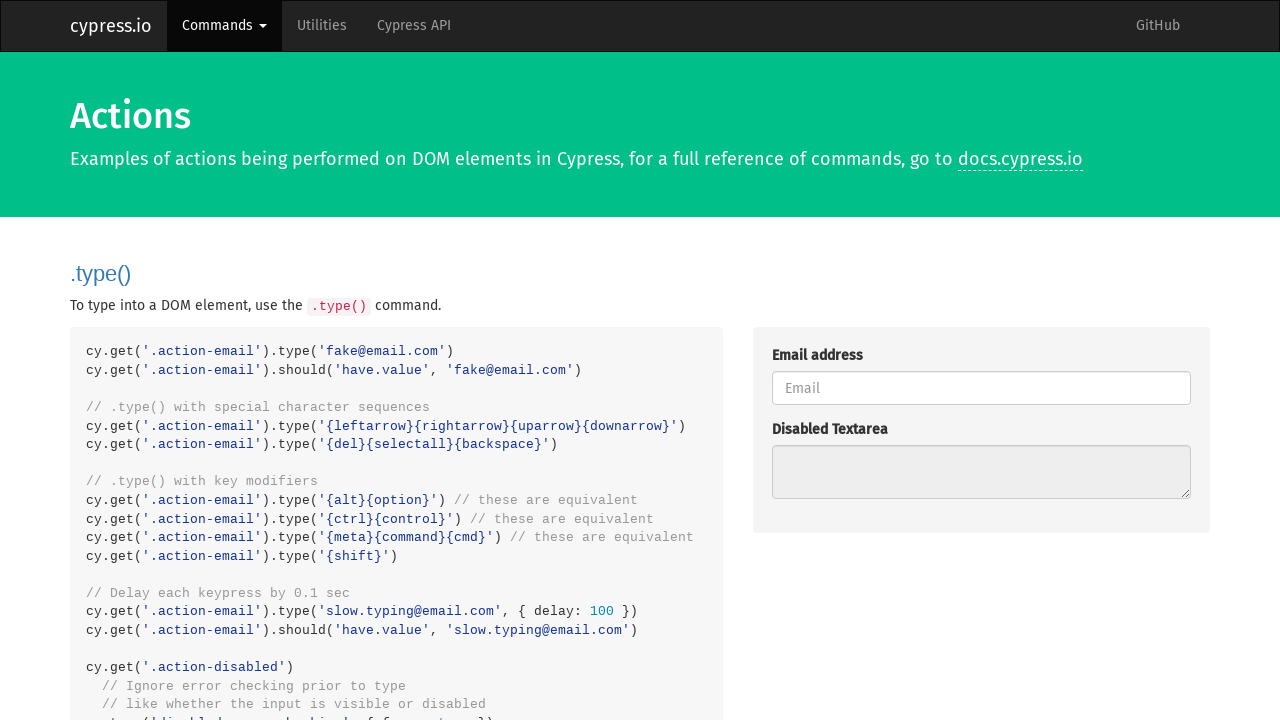

Right-clicked the element with class 'rightclick-action-div' at (981, 360) on .rightclick-action-div
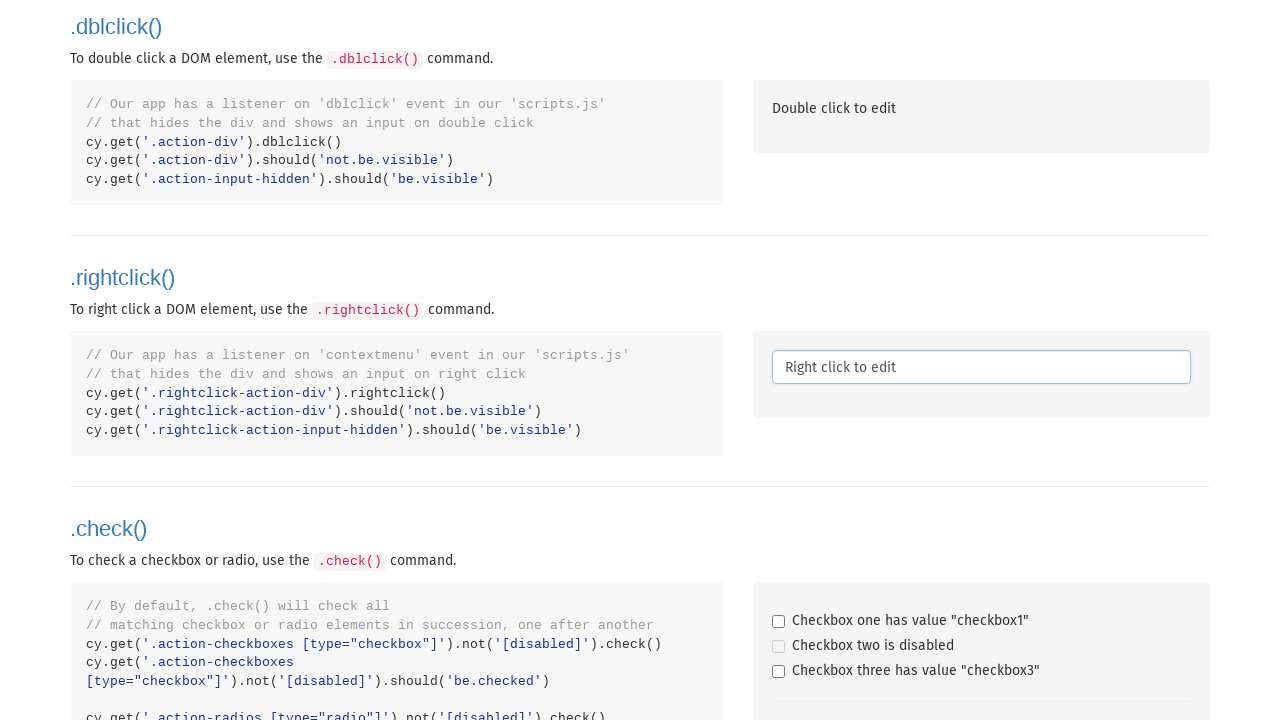

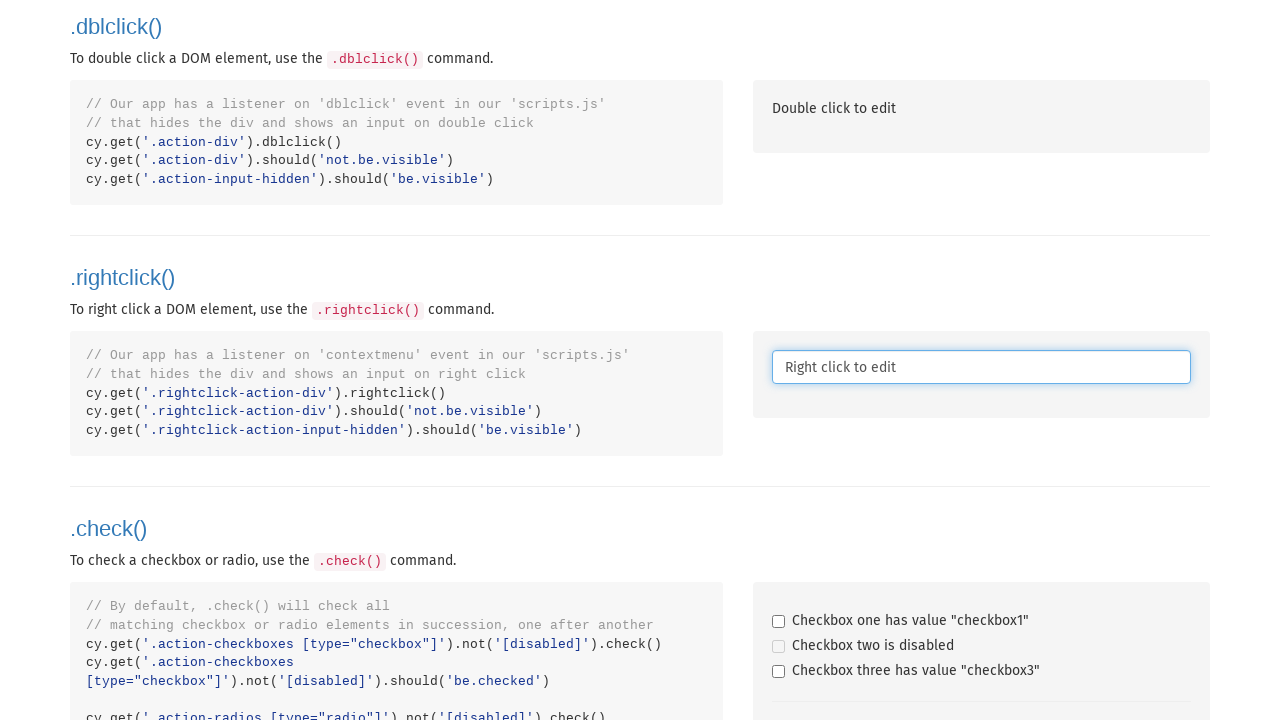